Automates YouTube video playback in Edge browser by navigating to the video and clicking the play button

Starting URL: https://www.youtube.com/watch?v=dQw4w9WgXcQ

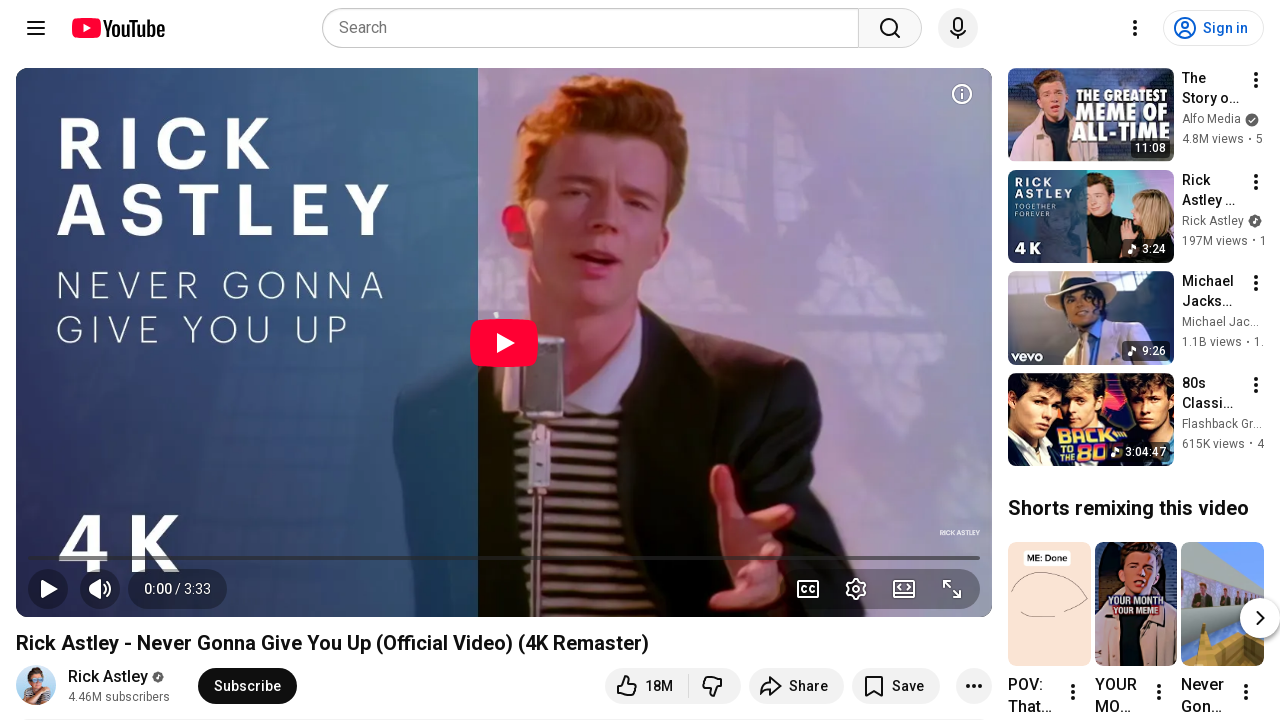

Clicked the large play button to start YouTube video playback at (504, 342) on button.ytp-large-play-button.ytp-button
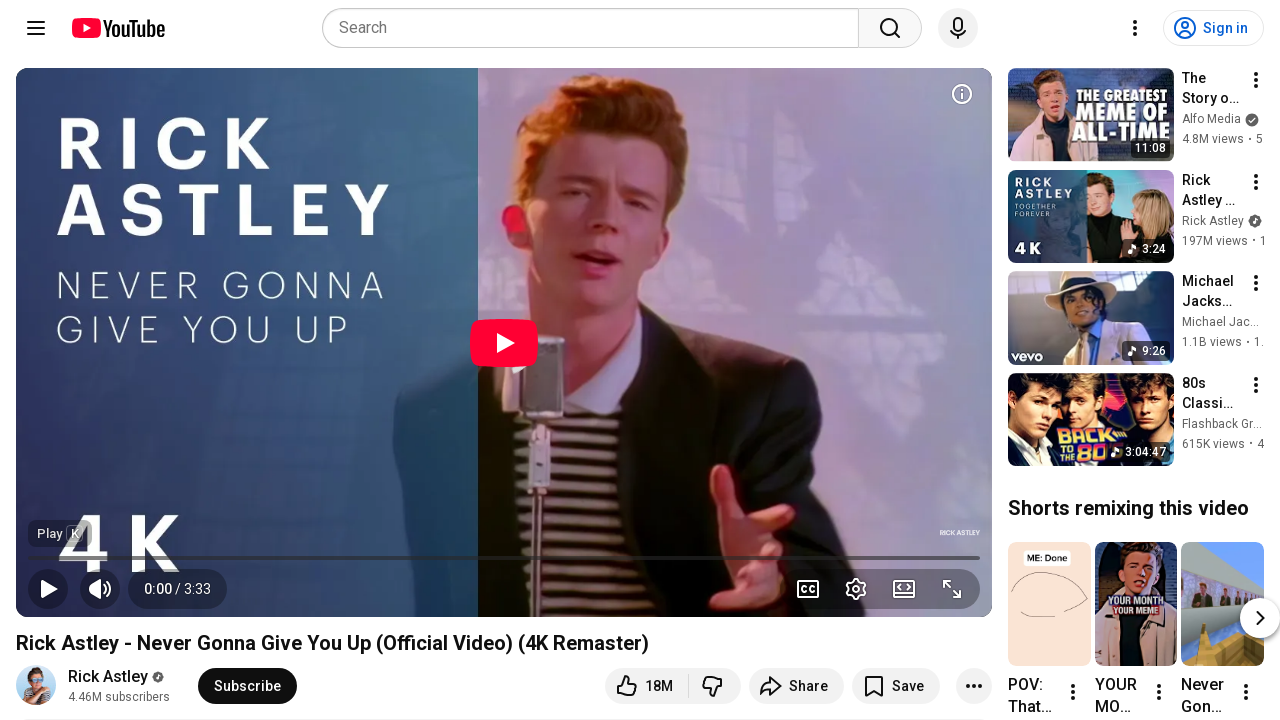

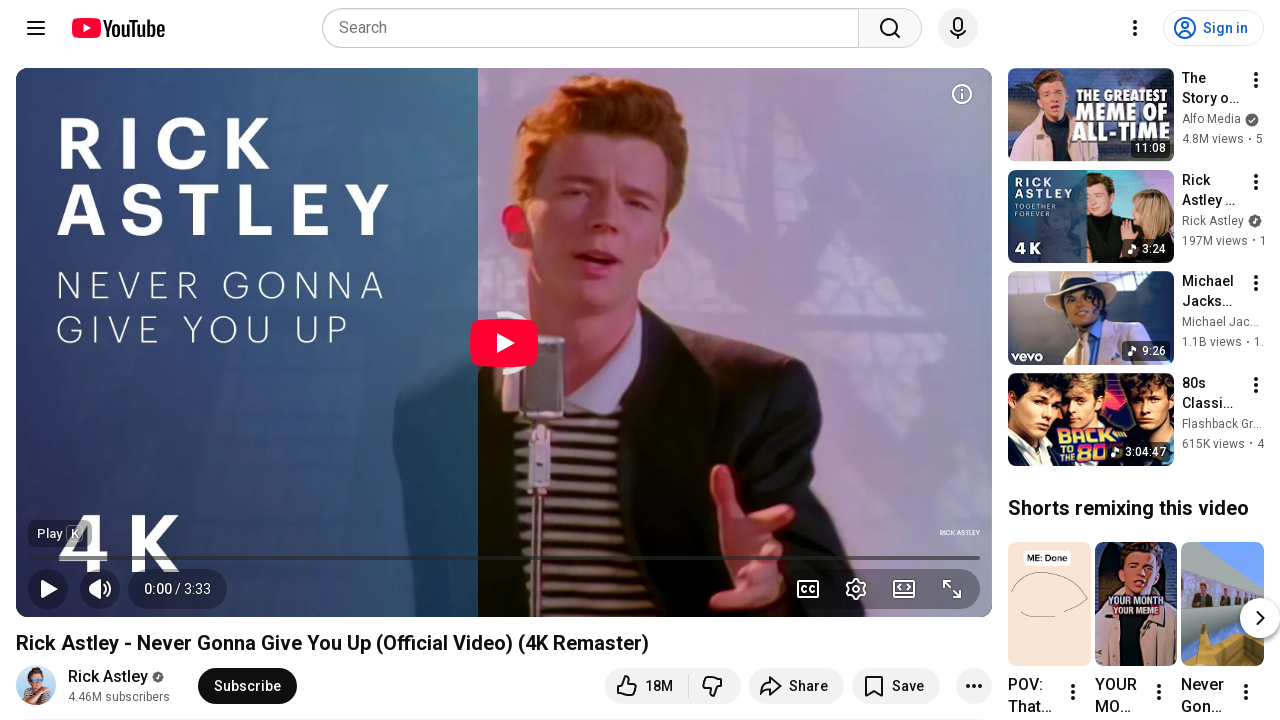